Tests double-click action on an element and verifies the double-click is registered

Starting URL: https://www.selenium.dev/selenium/web/mouse_interaction.html

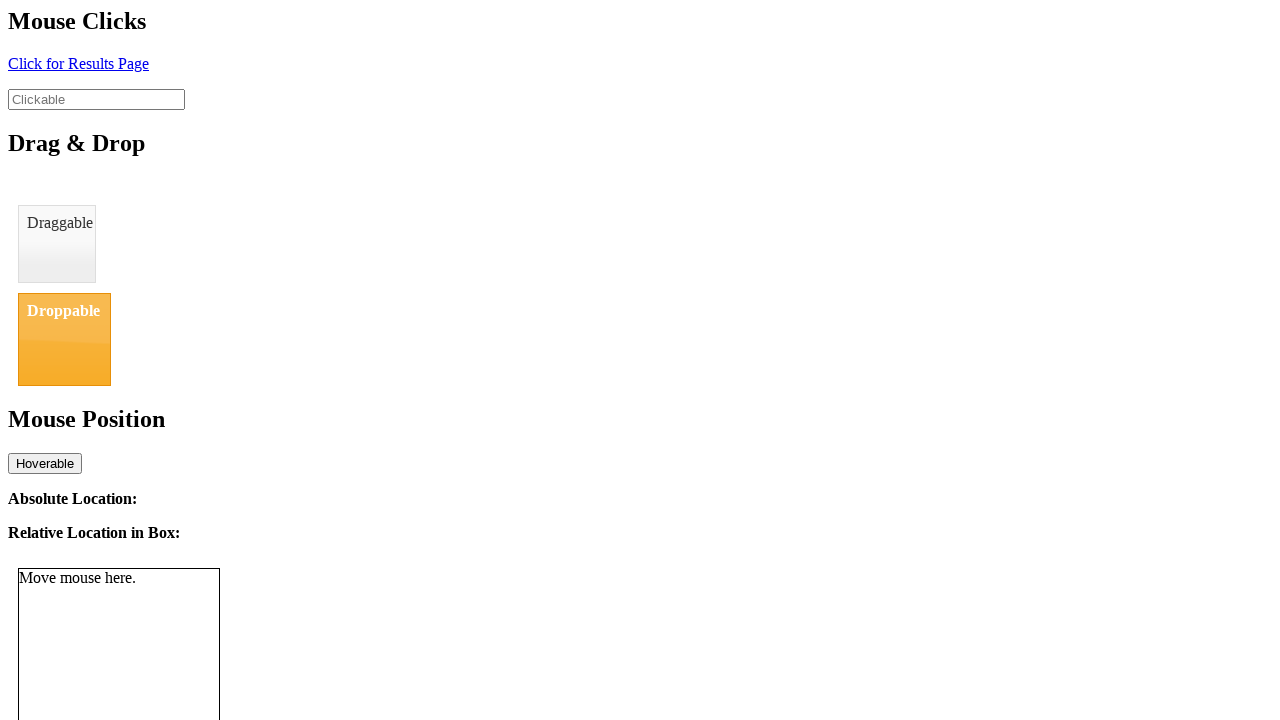

Double-clicked on the clickable element at (96, 99) on #clickable
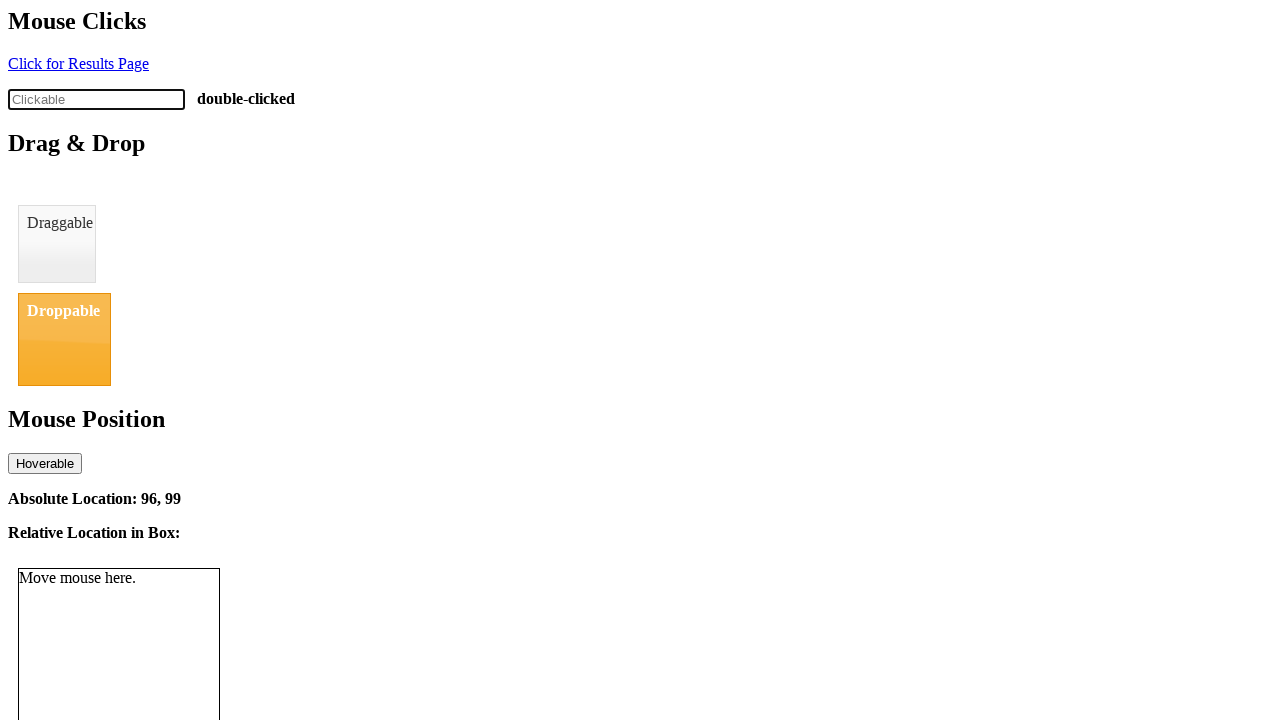

Verified click status element appeared
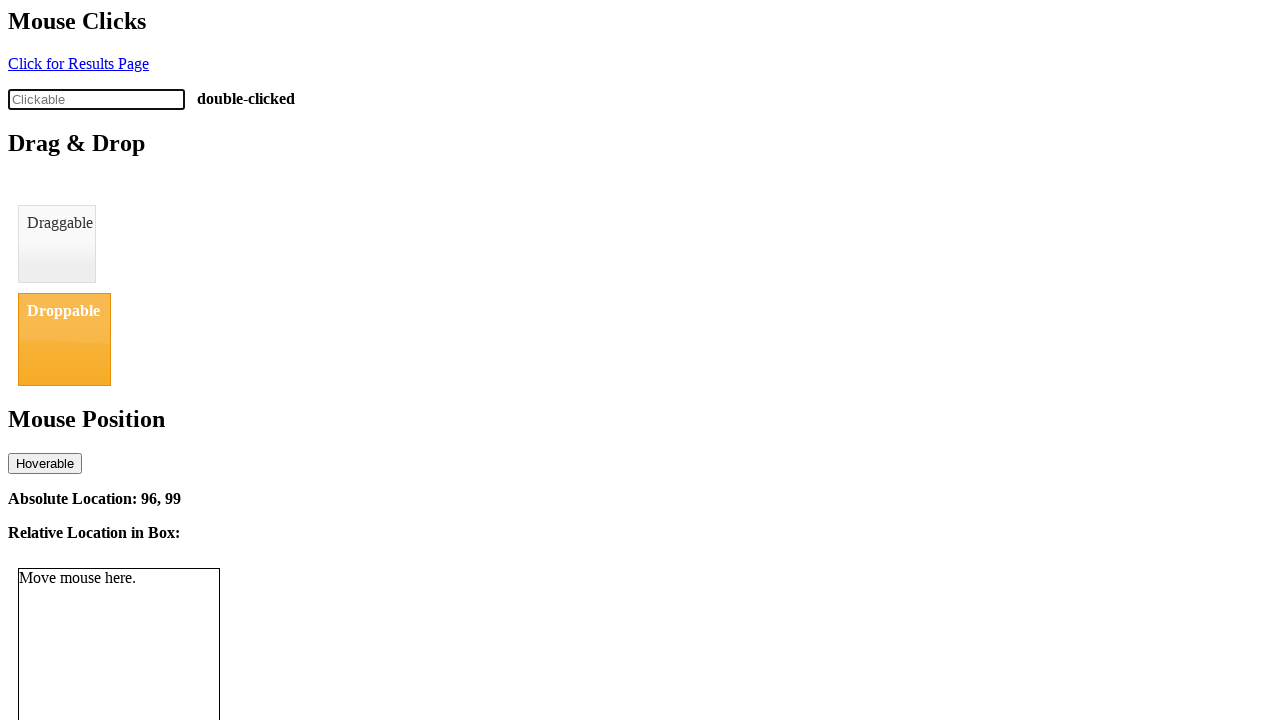

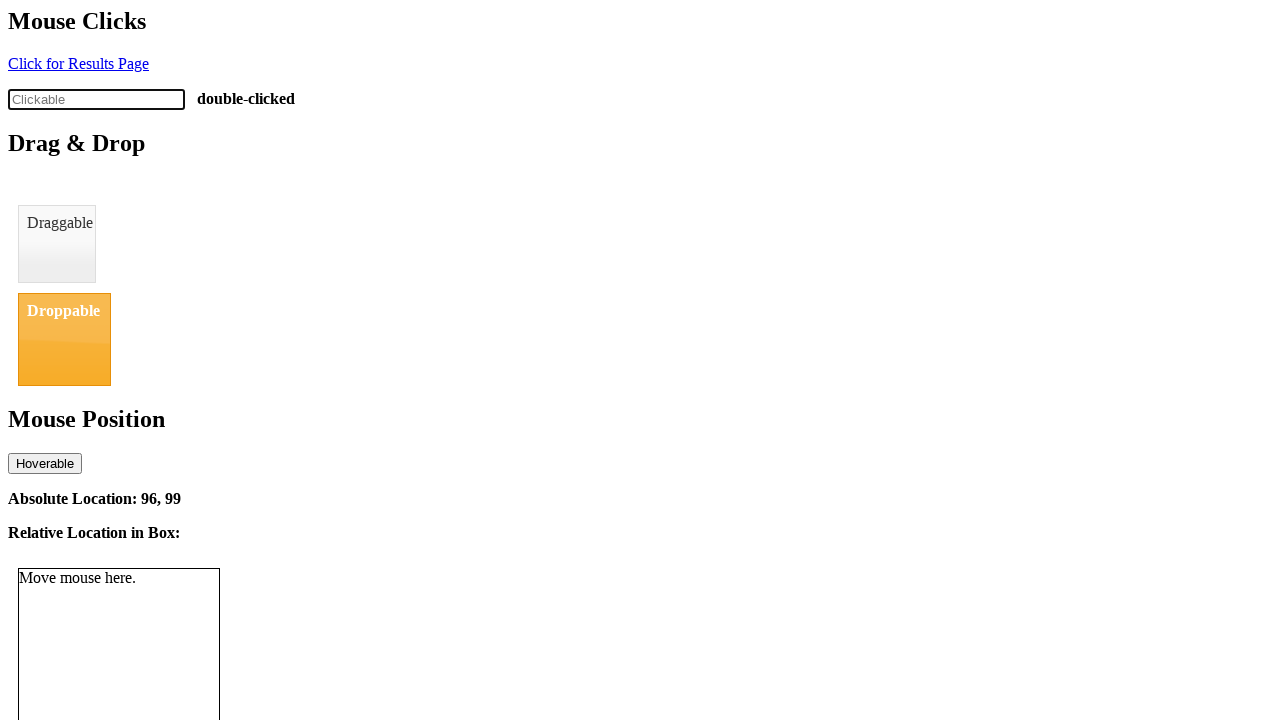